Tests bank manager functionality by logging in as manager, navigating to customers section, searching for a customer, and deleting a customer record

Starting URL: https://www.globalsqa.com/angularJs-protractor/BankingProject/#/login

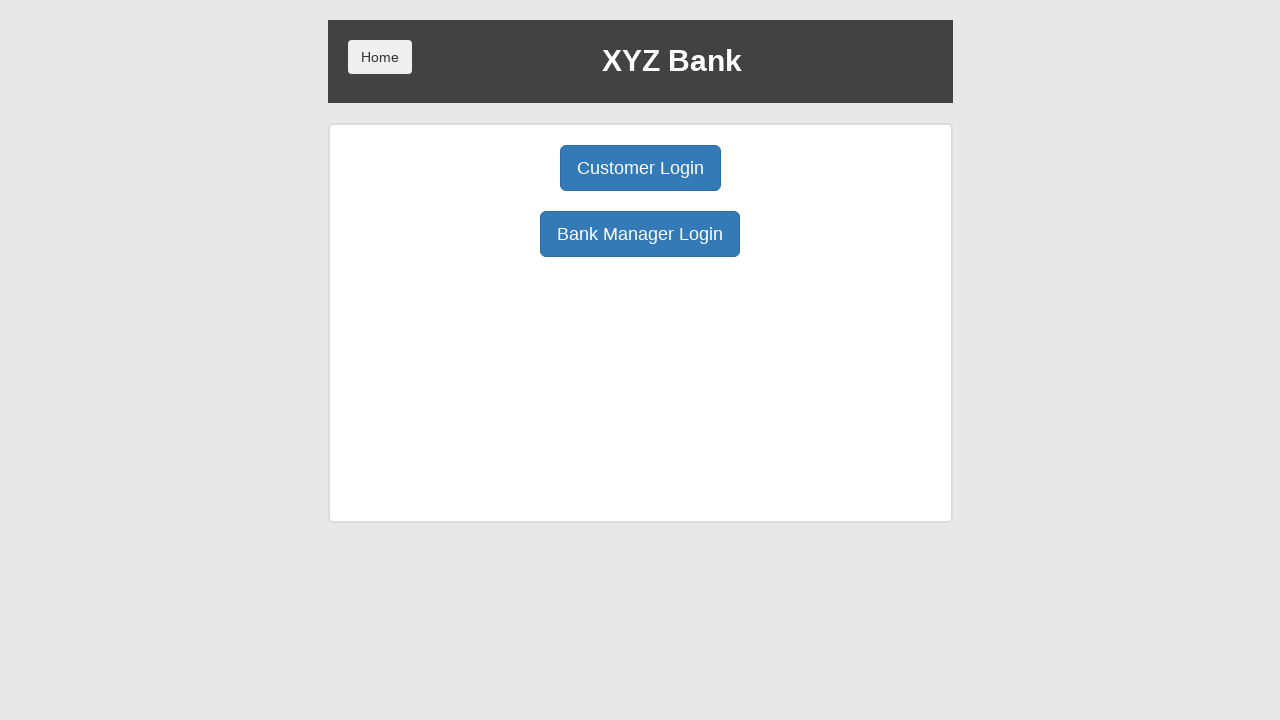

Clicked Bank Manager Login button at (640, 234) on xpath=/html/body/div/div/div[2]/div/div[1]/div[2]/button
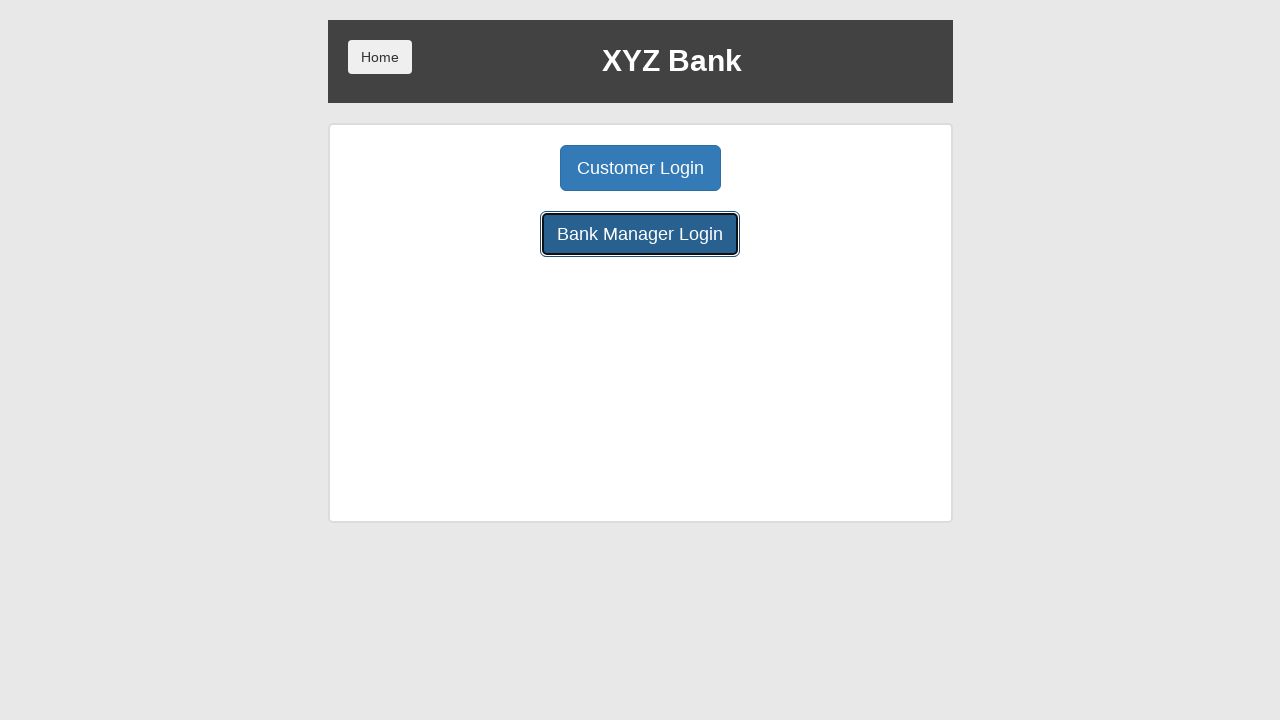

Customers button selector became available
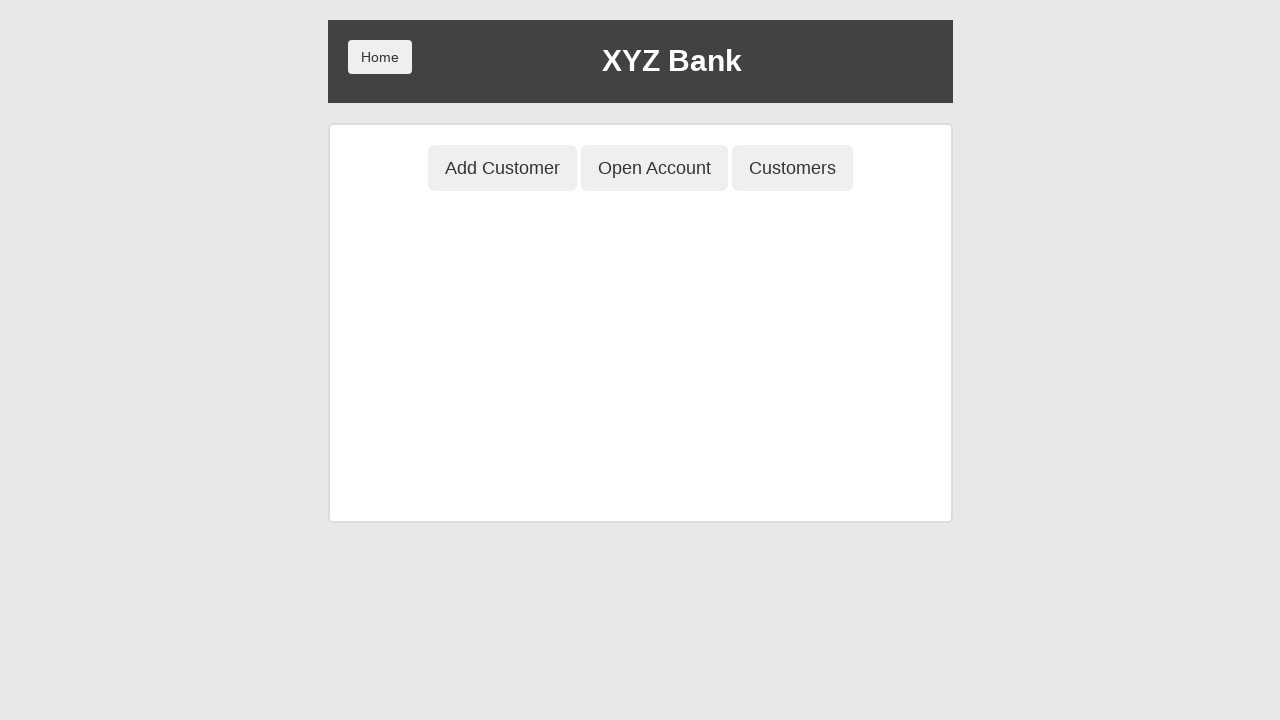

Clicked Customers button to navigate to customer management section at (792, 168) on xpath=/html/body/div/div/div[2]/div/div[1]/button[3]
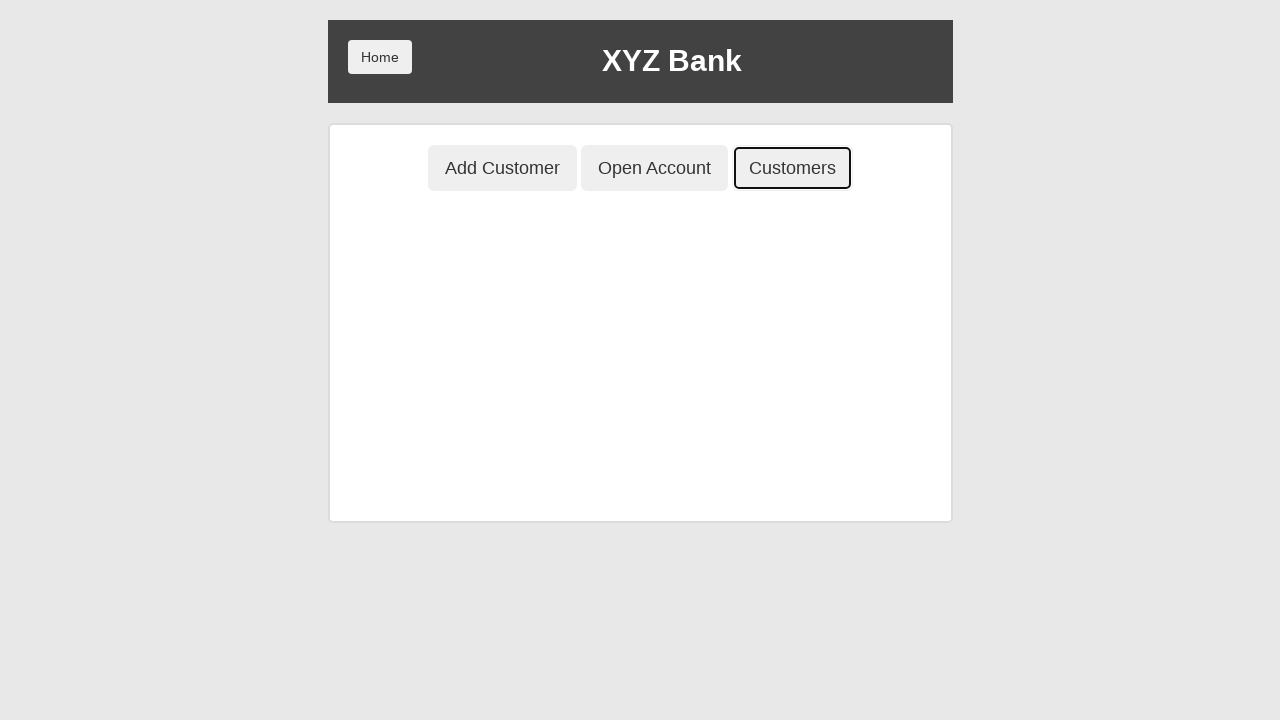

Customer search field loaded
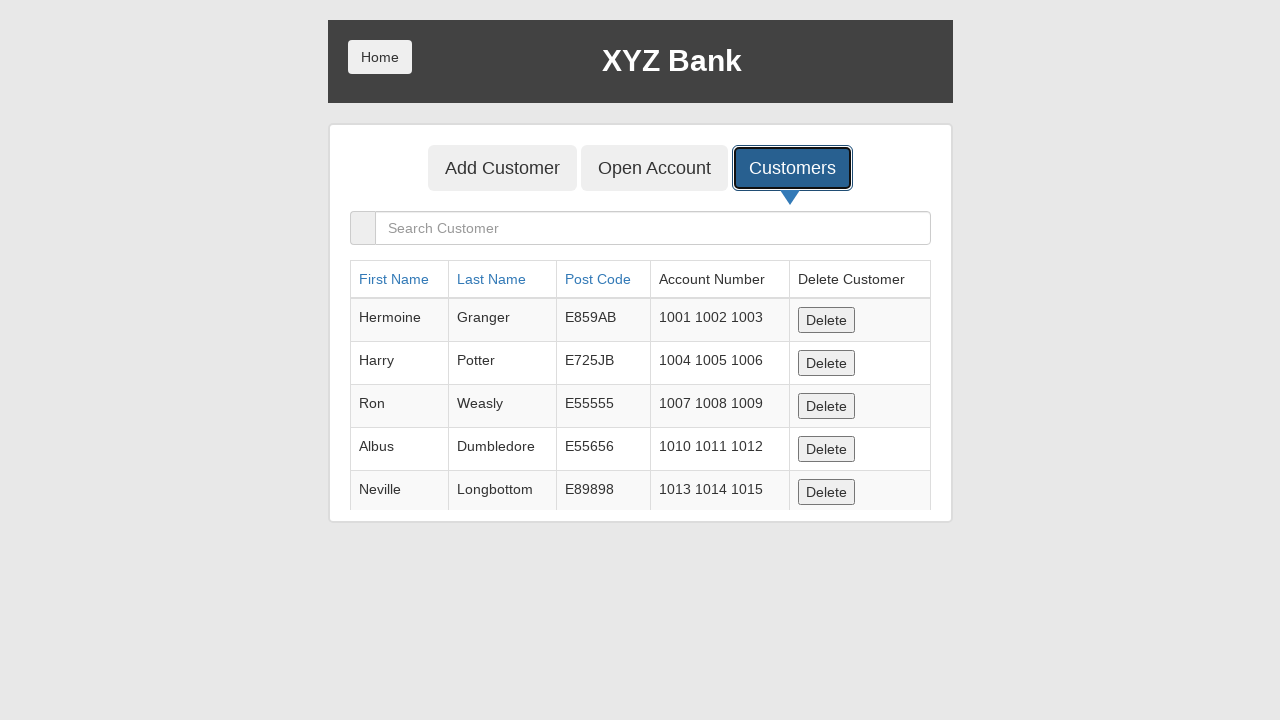

Entered 'Harry' in the customer search field on xpath=/html/body/div/div/div[2]/div/div[2]/div/form/div/div/input
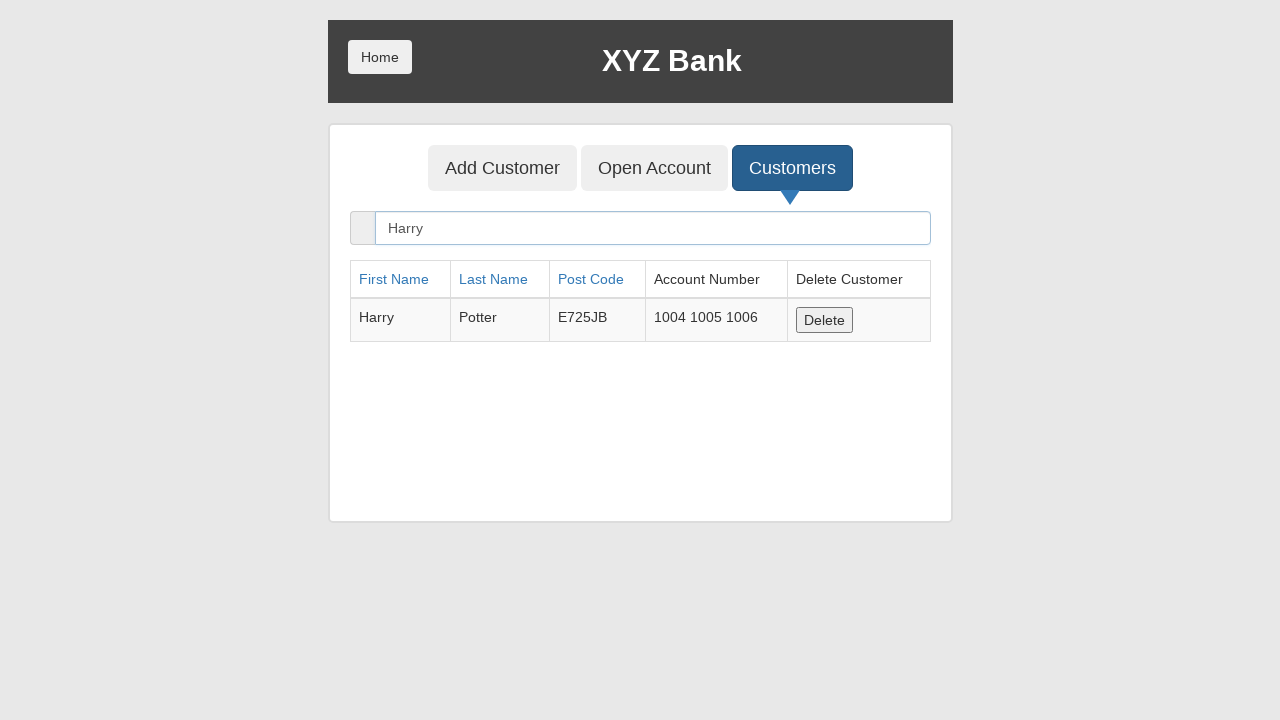

Cleared the customer search field on xpath=/html/body/div/div/div[2]/div/div[2]/div/form/div/div/input
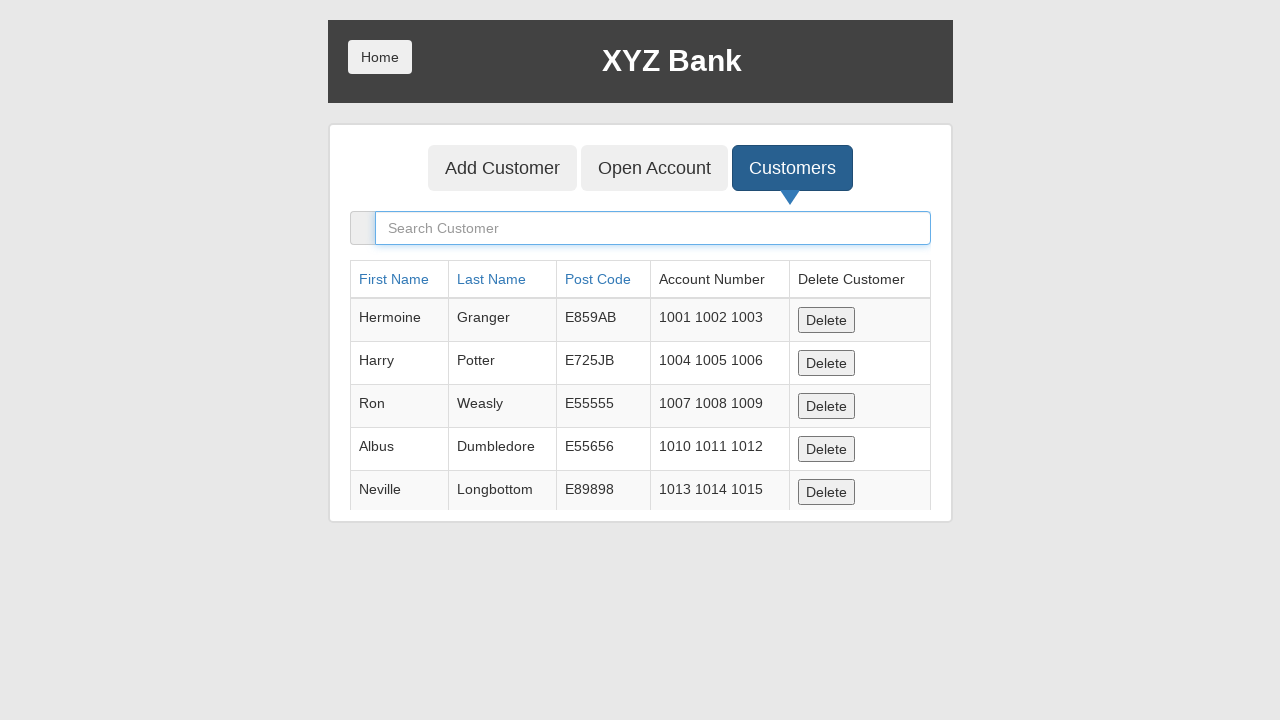

Delete button for 5th customer row became available
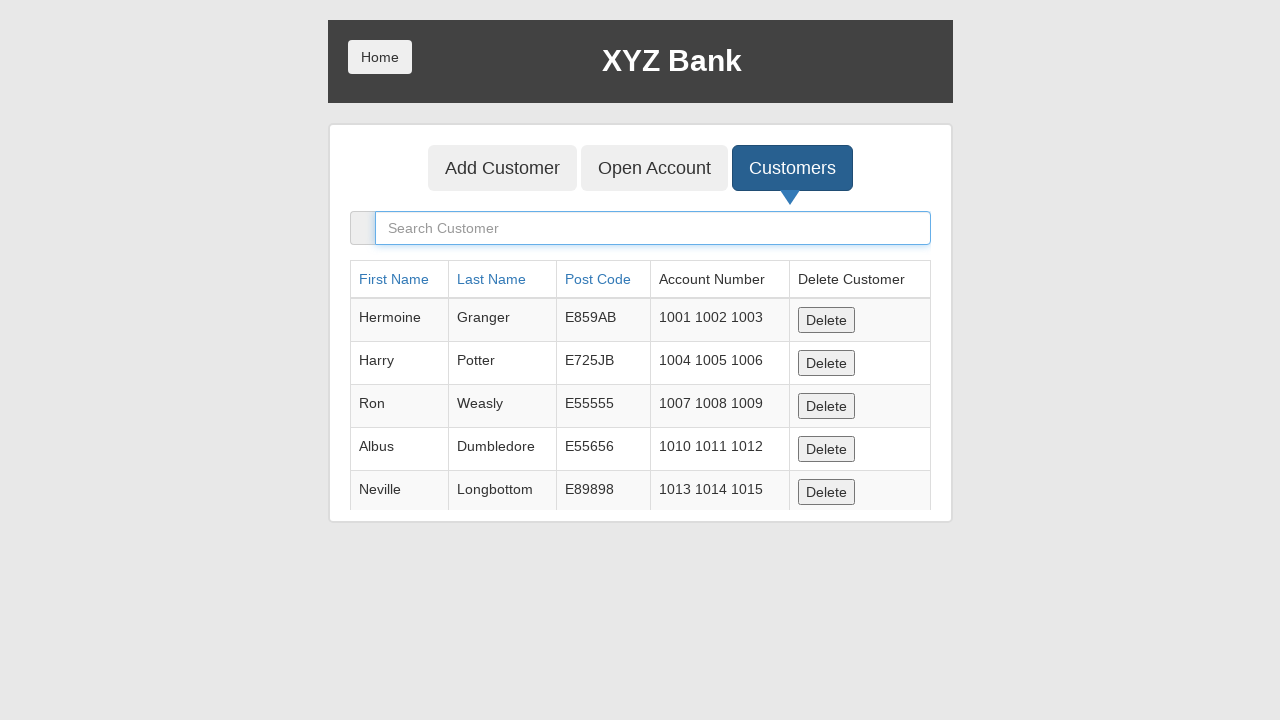

Clicked Delete button to remove the customer record from 5th row at (826, 492) on xpath=/html/body/div/div/div[2]/div/div[2]/div/div/table/tbody/tr[5]/td[5]/butto
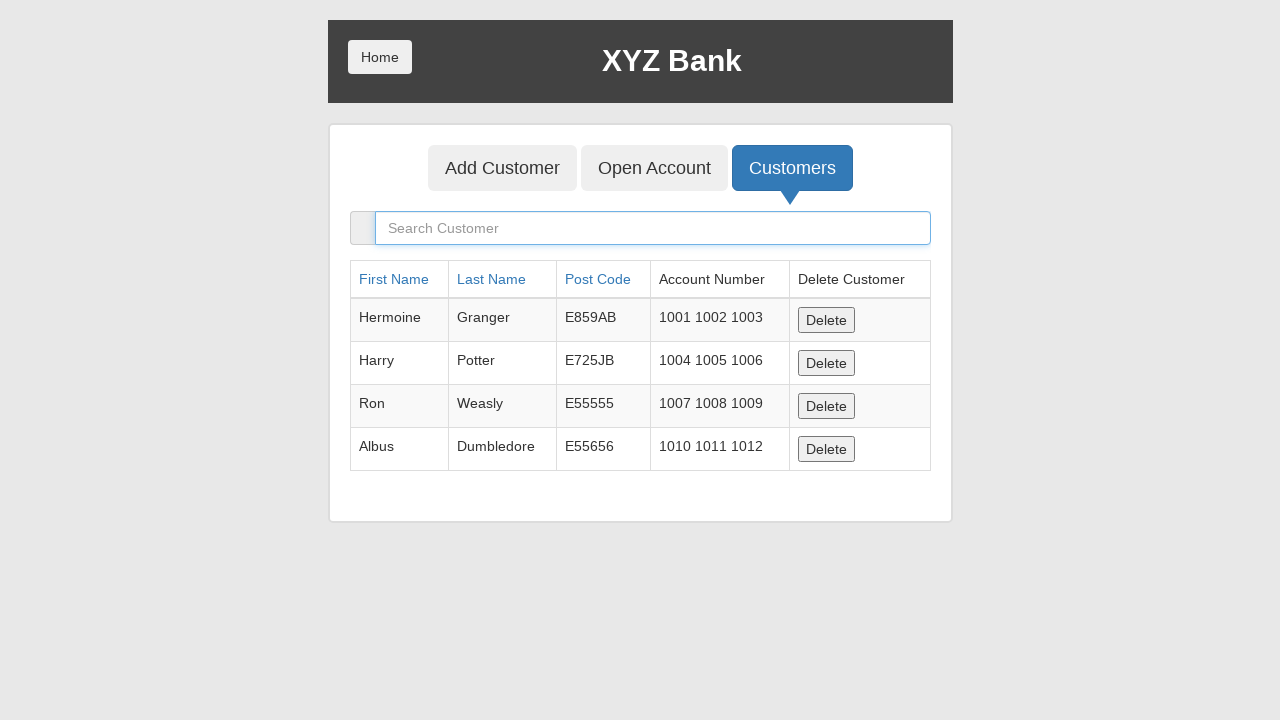

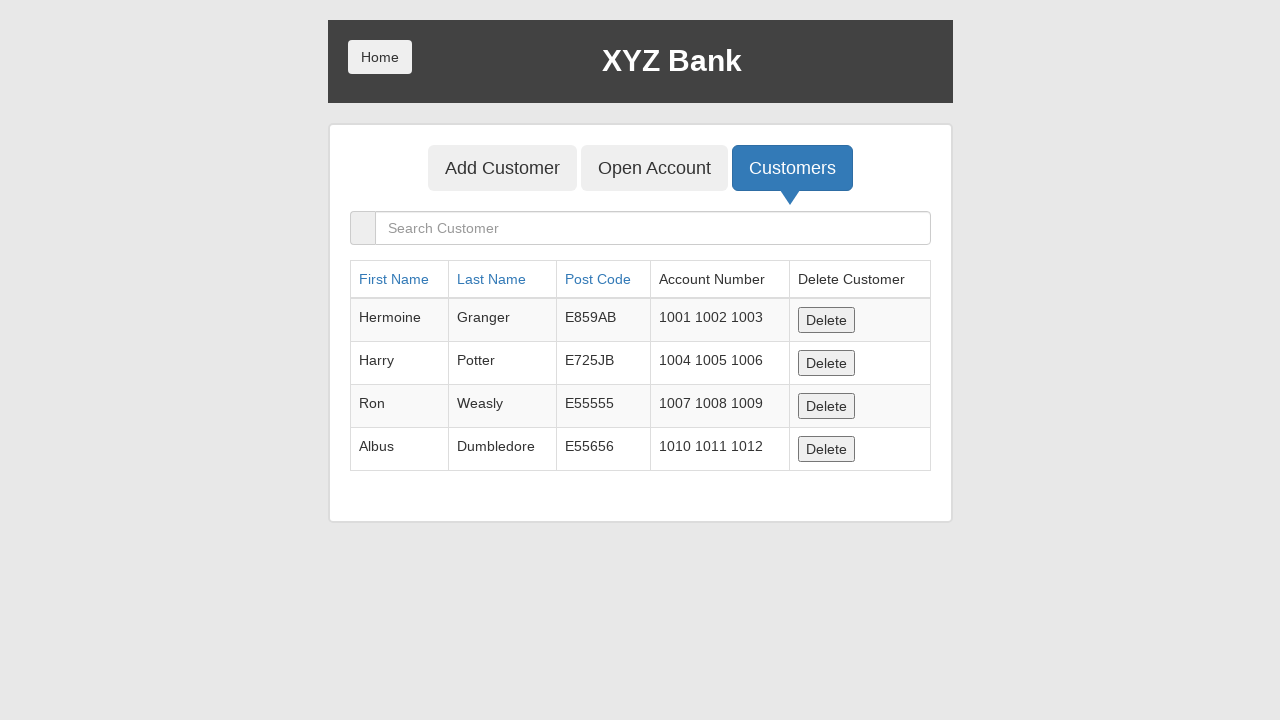